Tests dropdown navigation by clicking a dropdown button and then clicking on a Flipkart link within the dropdown menu

Starting URL: https://omayo.blogspot.com/

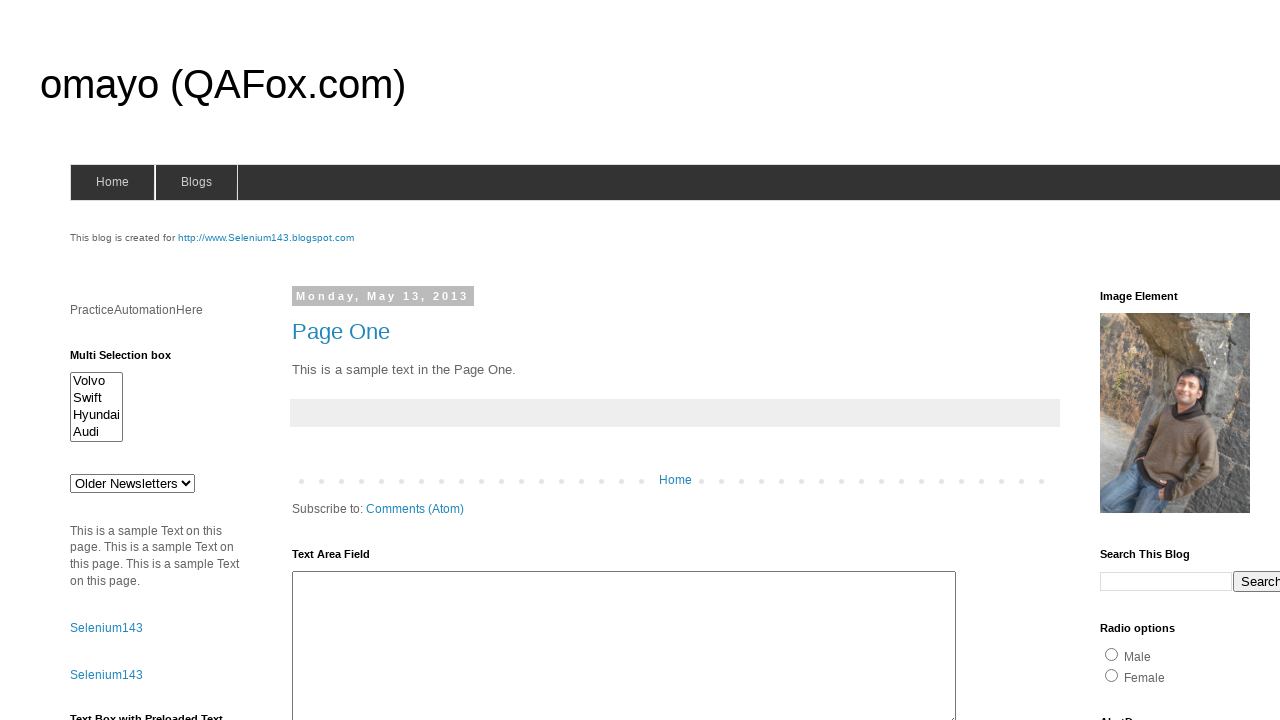

Navigated to https://omayo.blogspot.com/
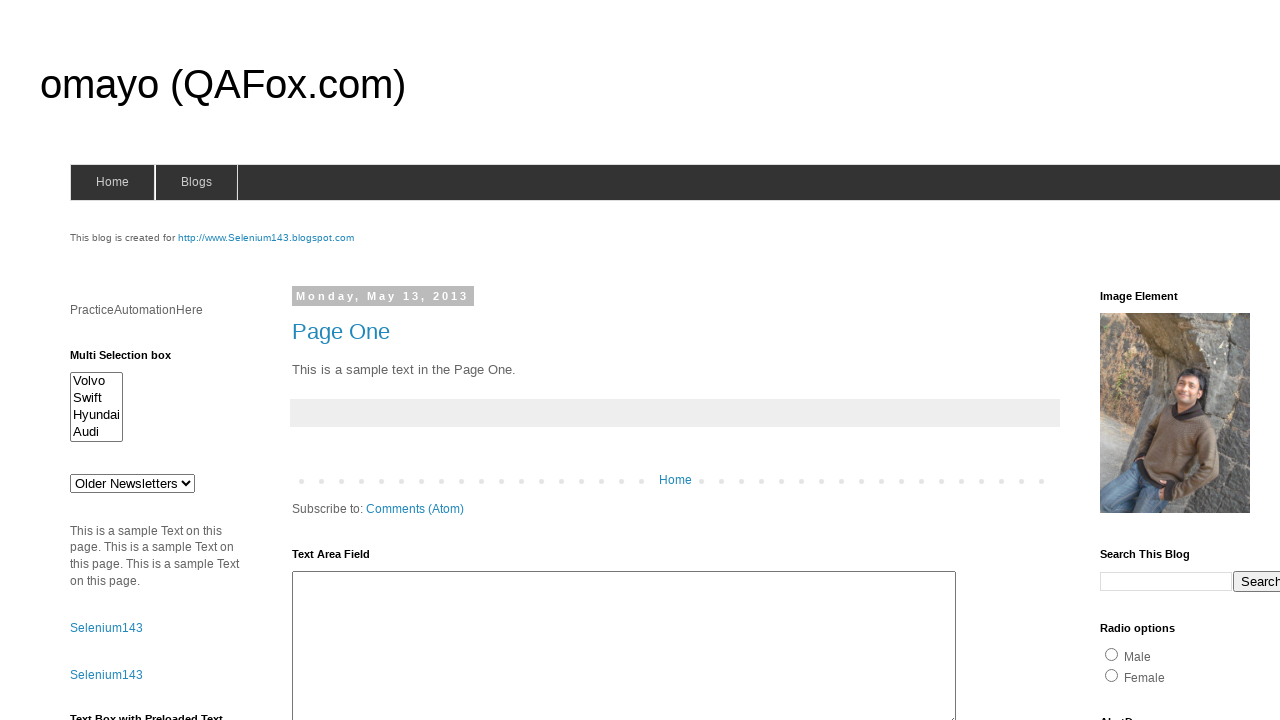

Clicked the dropdown button to open dropdown menu at (1227, 360) on .dropbtn
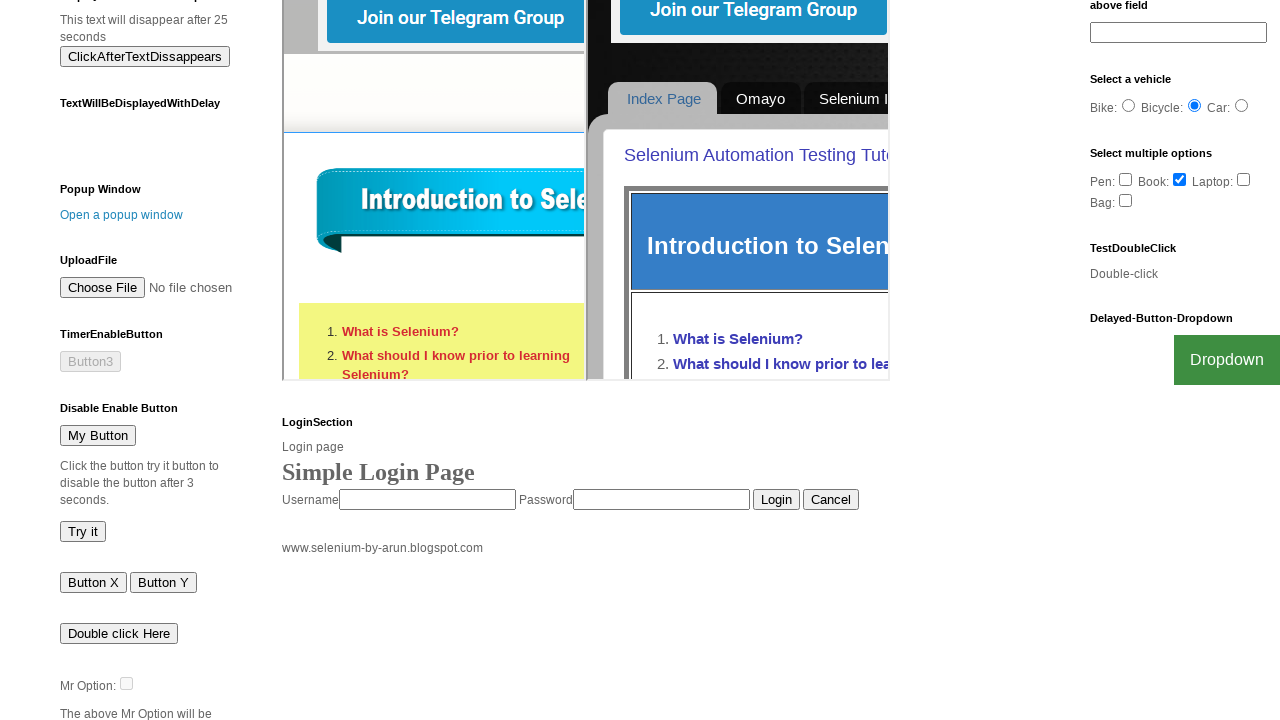

Clicked on Flipkart link within the dropdown menu at (1200, 700) on text=Flipkart
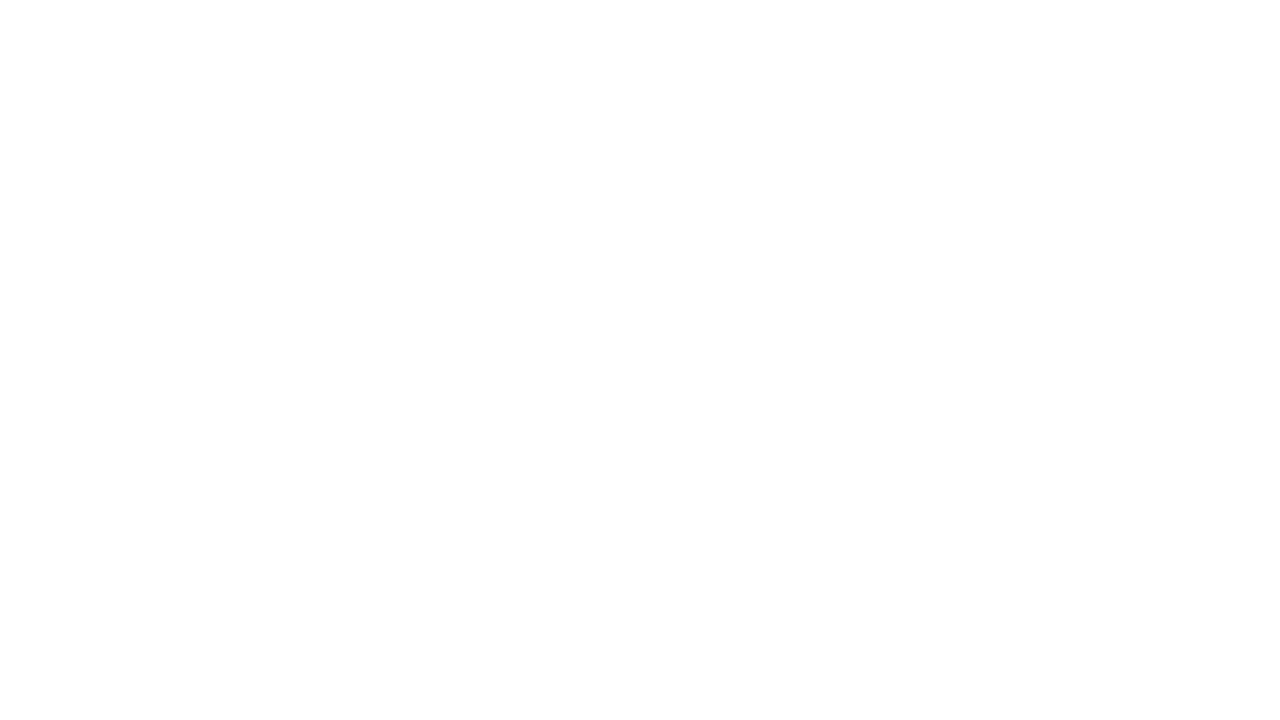

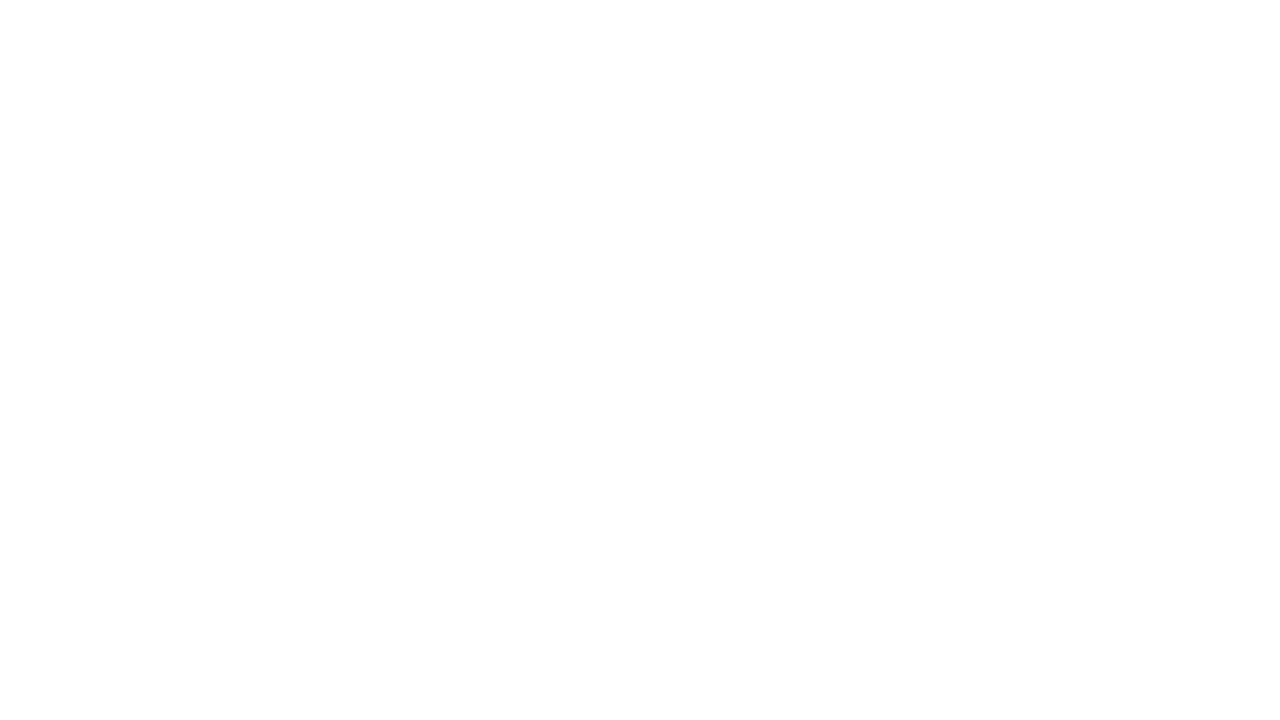